Tests confirmation alert handling by clicking a button and dismissing the confirmation dialog.

Starting URL: https://demoqa.com/alerts

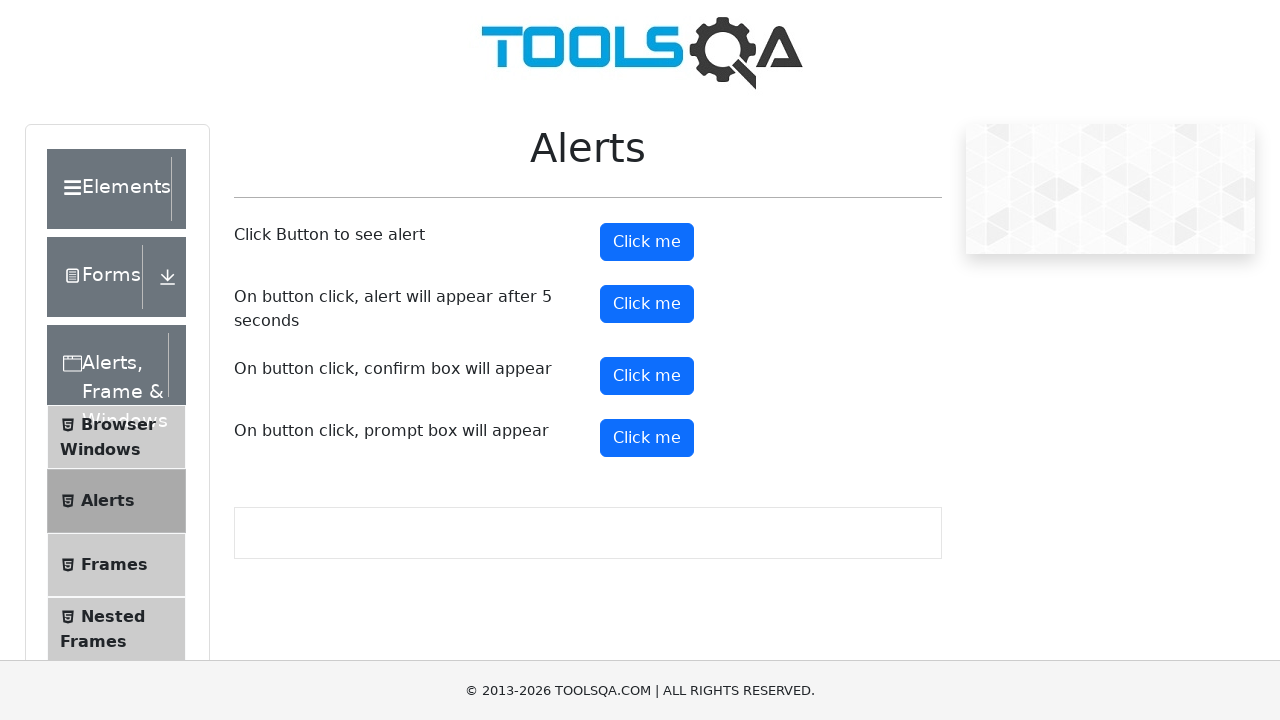

Set up dialog handler to dismiss confirmation alerts
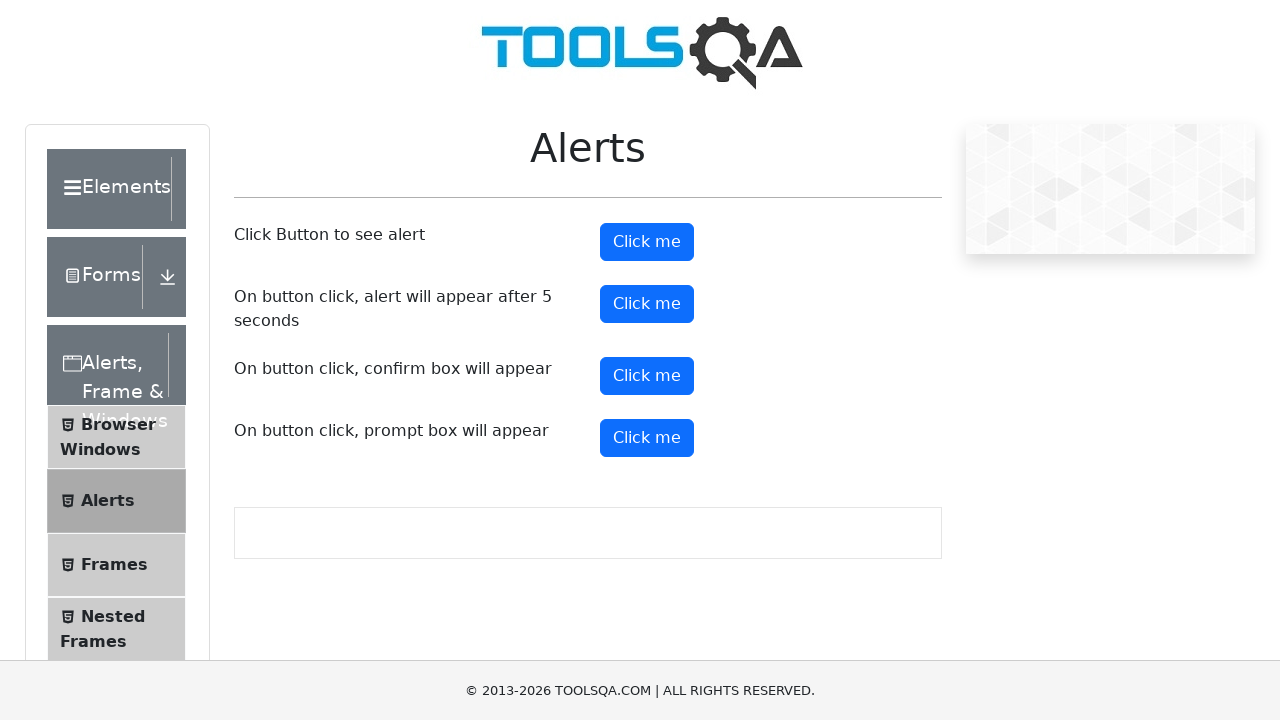

Clicked confirmation button to trigger alert at (647, 376) on button#confirmButton
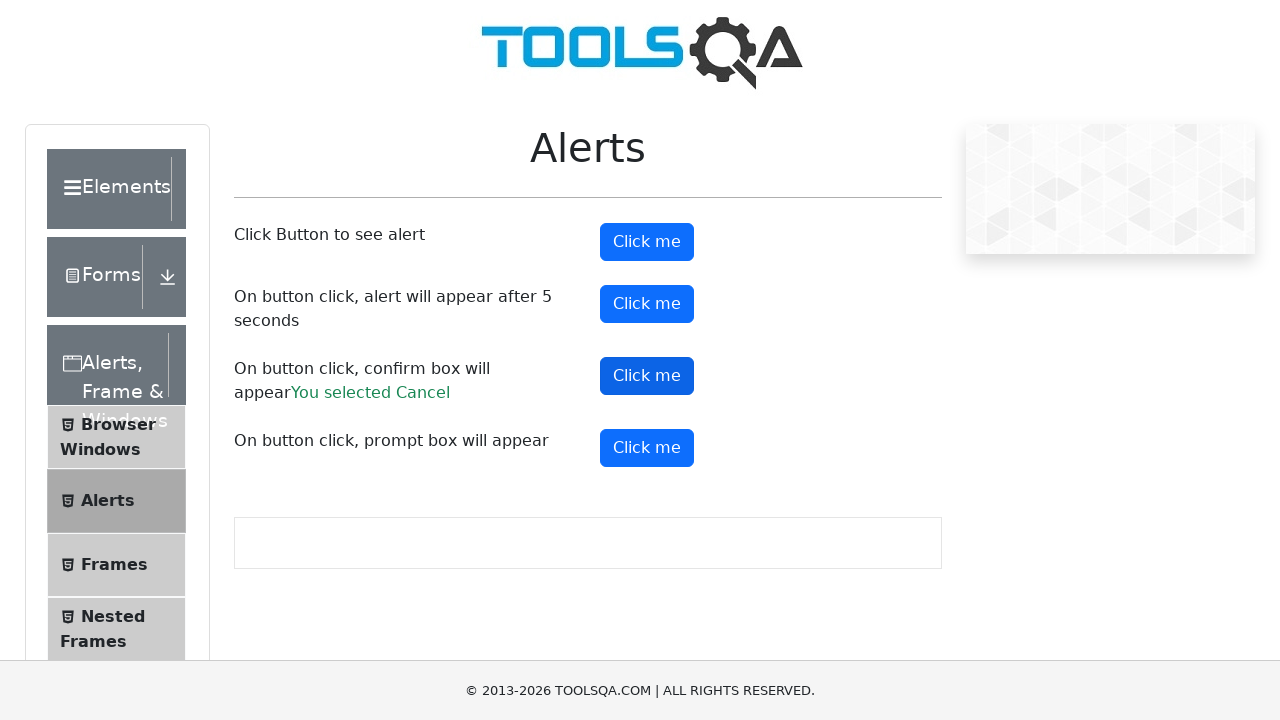

Verified cancel message is displayed after dismissing confirmation dialog
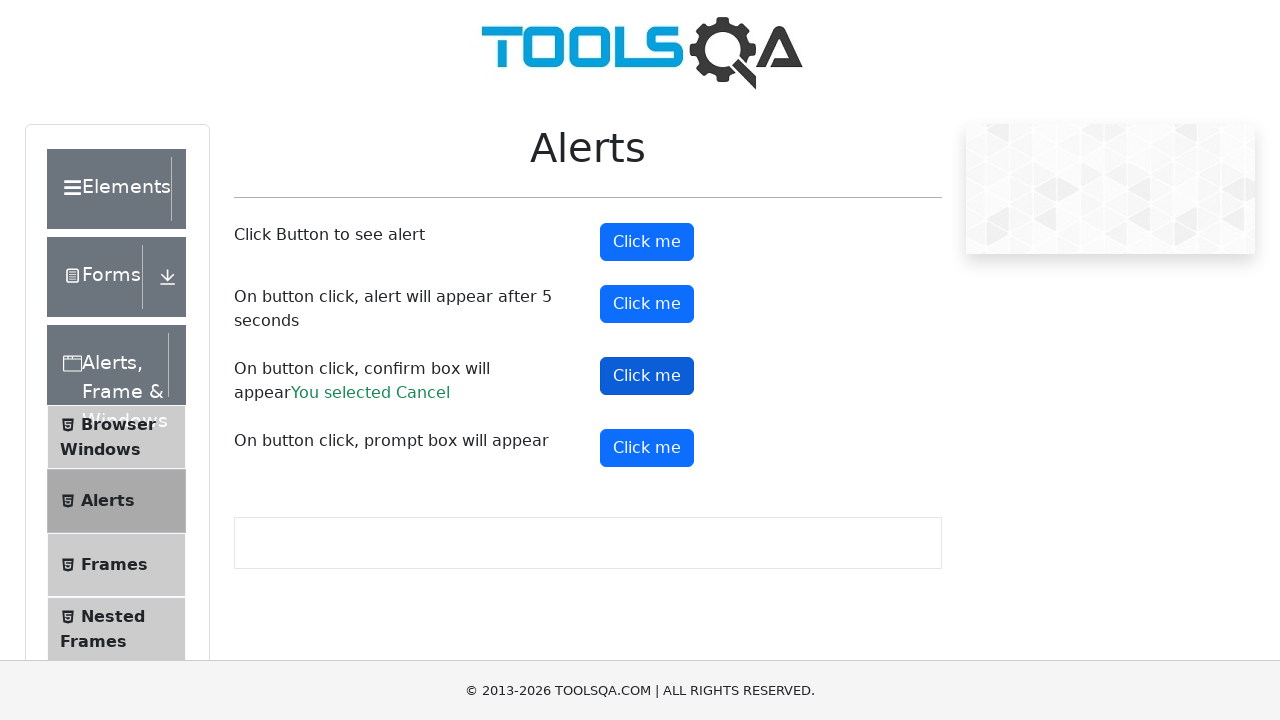

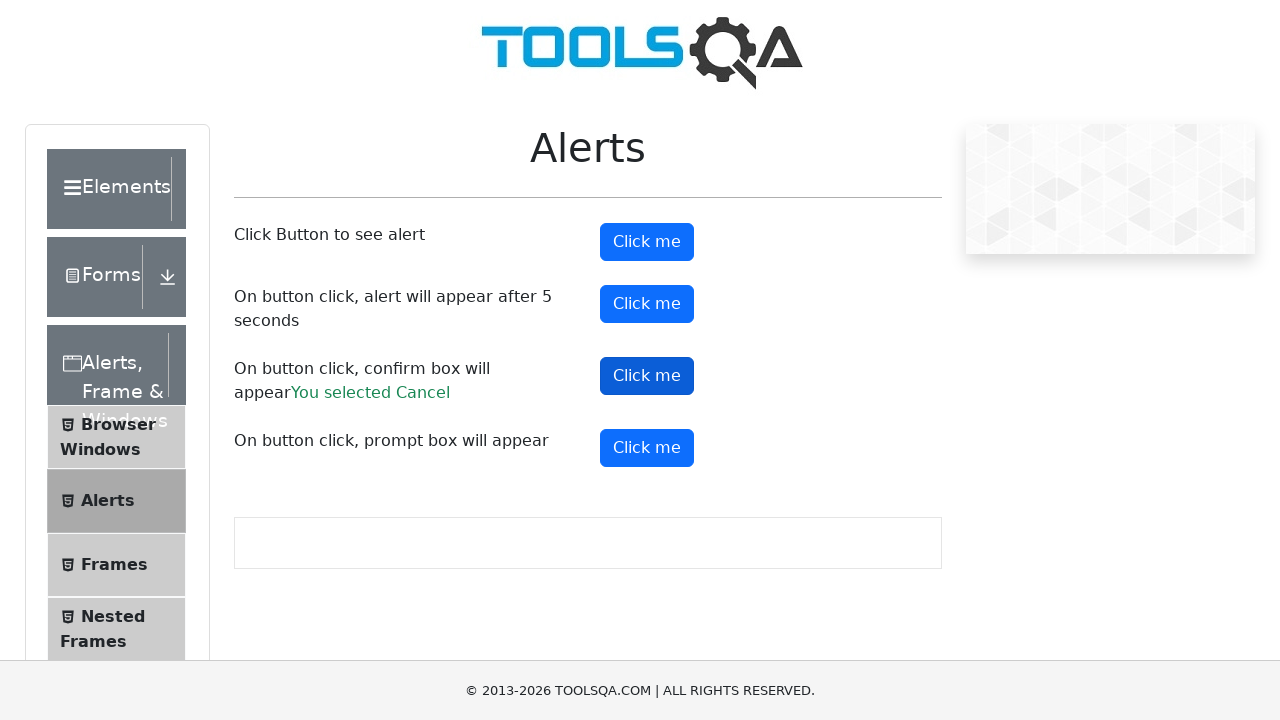